Tests drag and drop functionality by dragging an image element into a box element on the page

Starting URL: https://formy-project.herokuapp.com/dragdrop

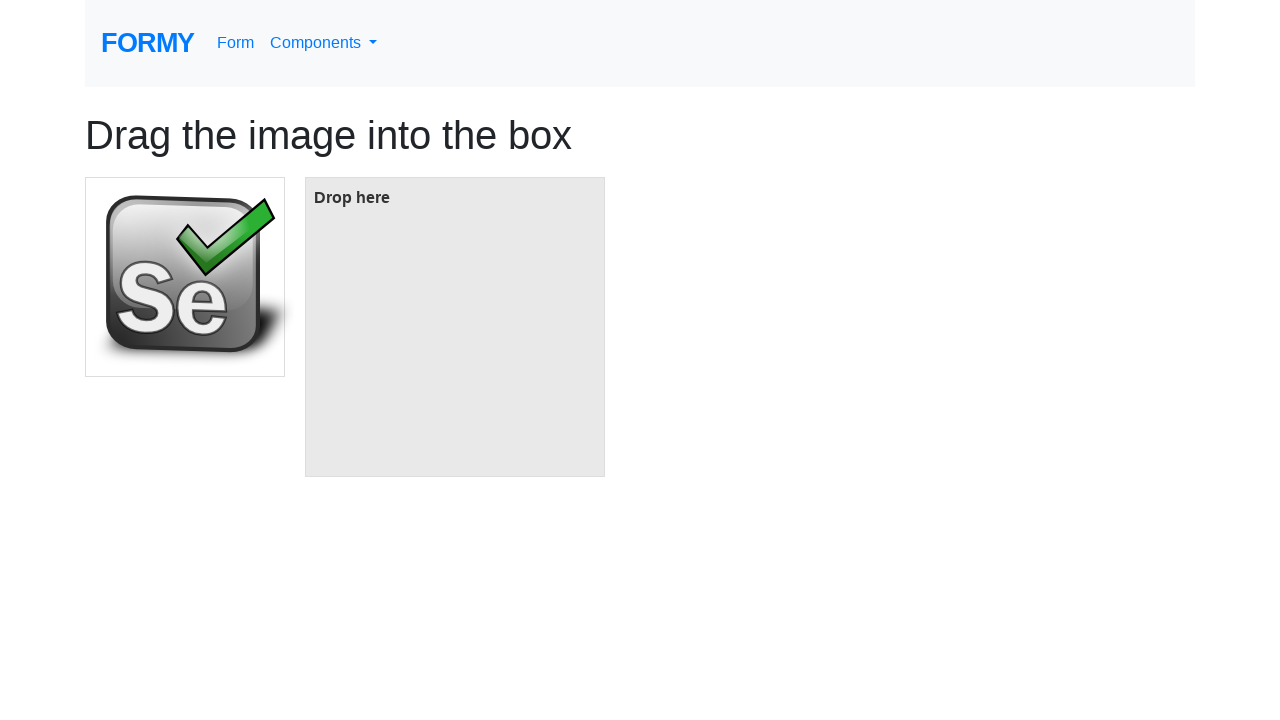

Navigated to drag and drop test page
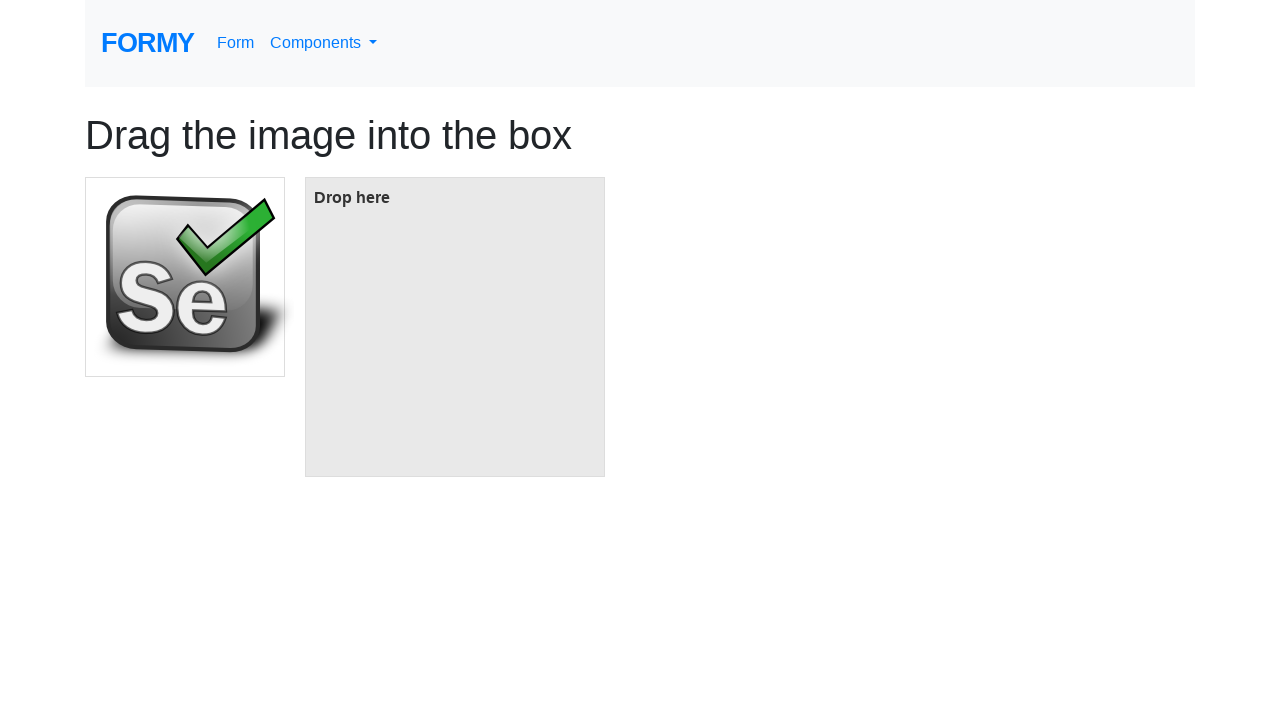

Located image element
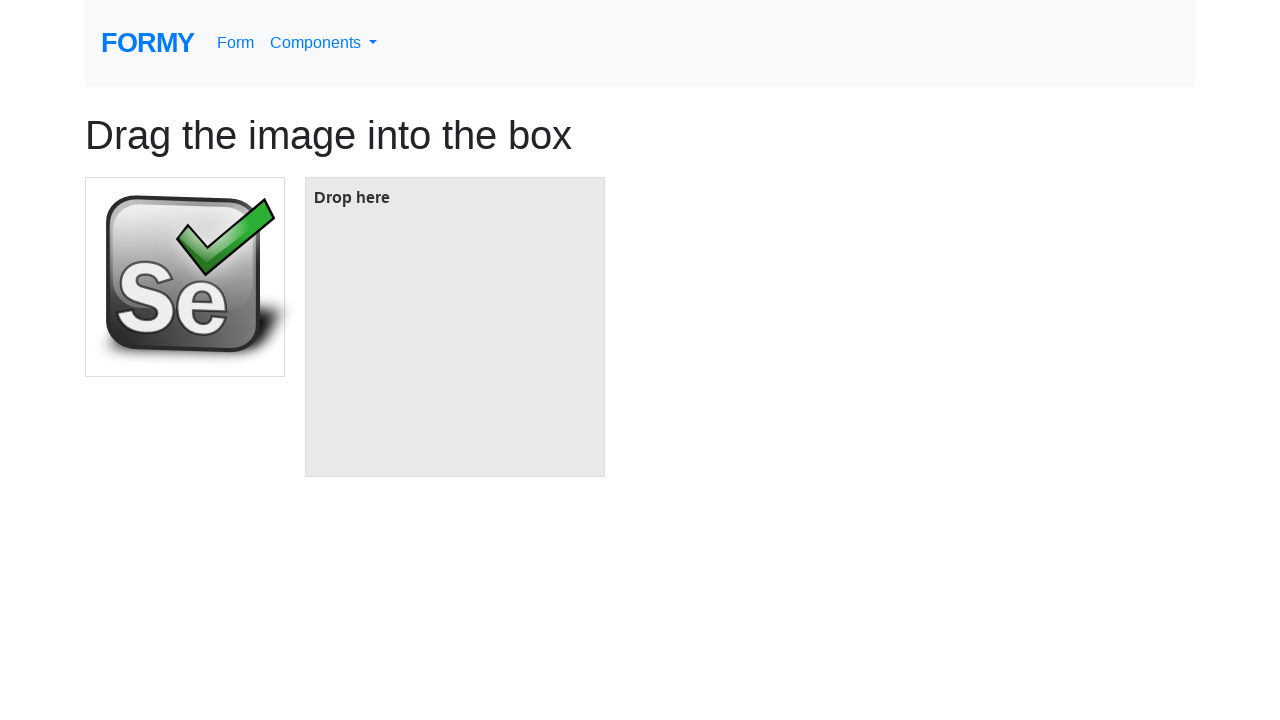

Located box element
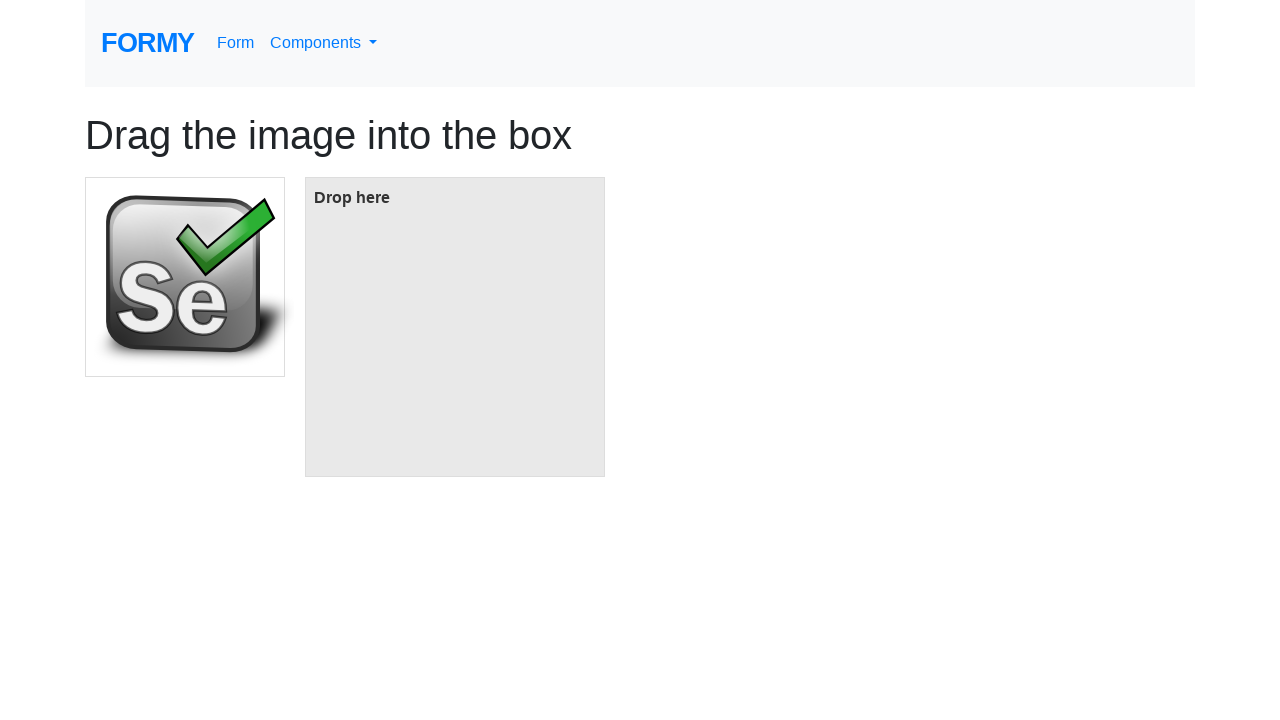

Dragged image element into box element at (455, 327)
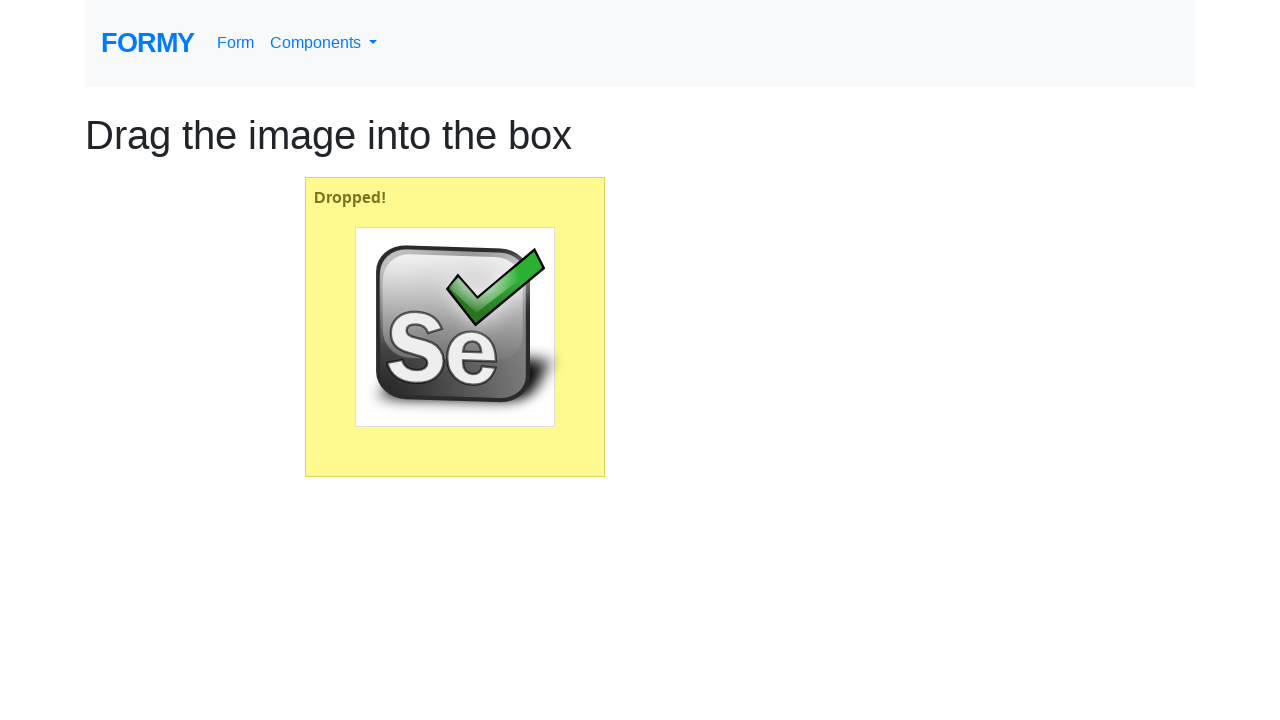

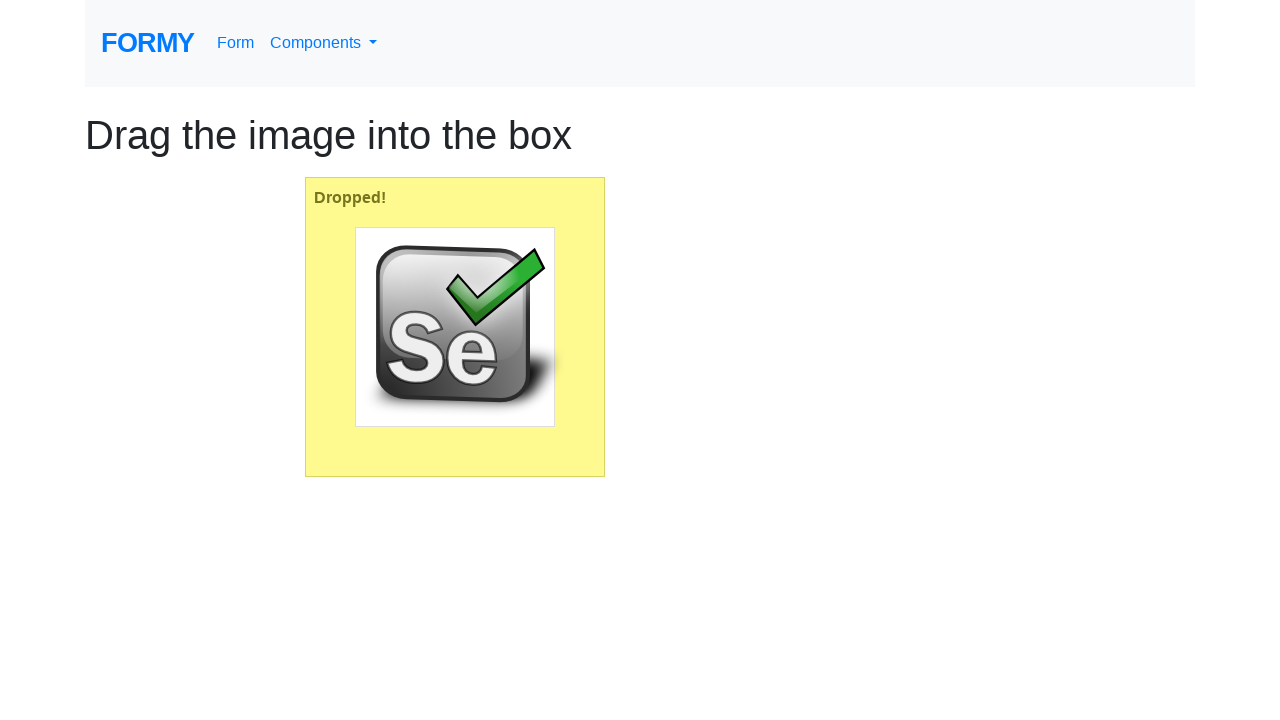